Tests frame handling functionality by switching between single frames and nested frames, clicking buttons within frames

Starting URL: https://www.leafground.com/frame.xhtml

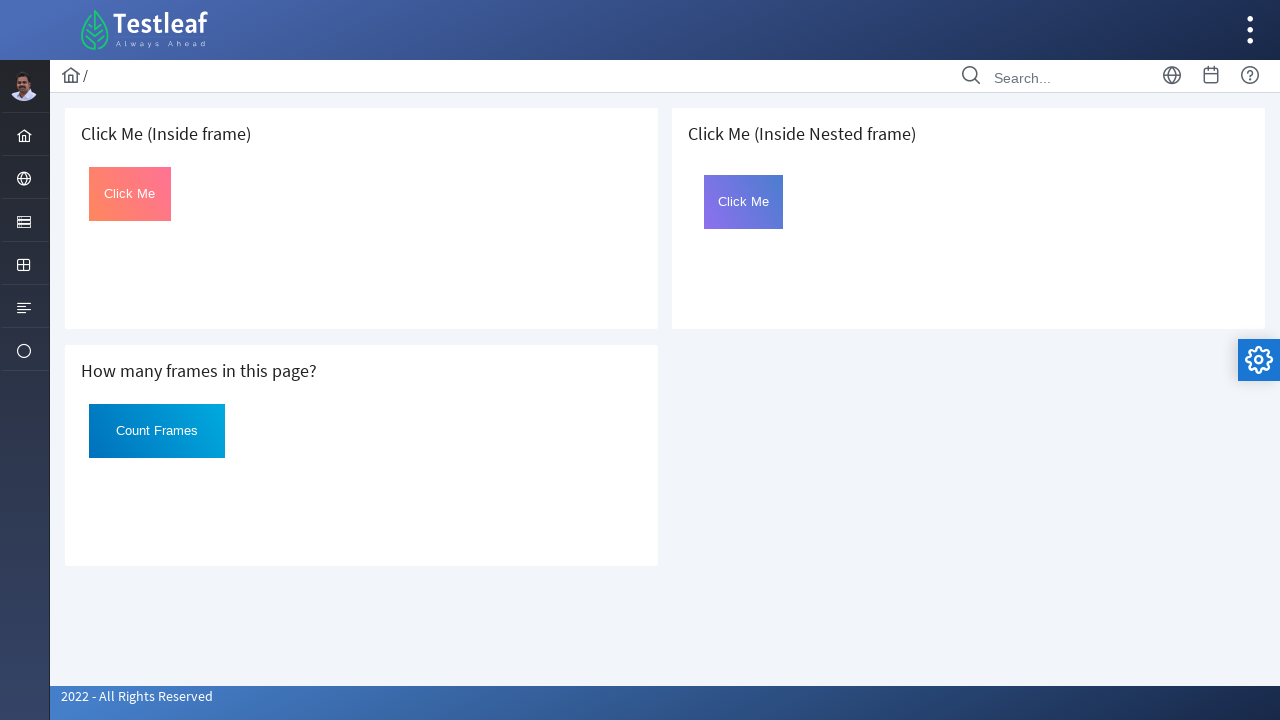

Clicked button in first frame at (130, 194) on iframe >> nth=0 >> internal:control=enter-frame >> #Click
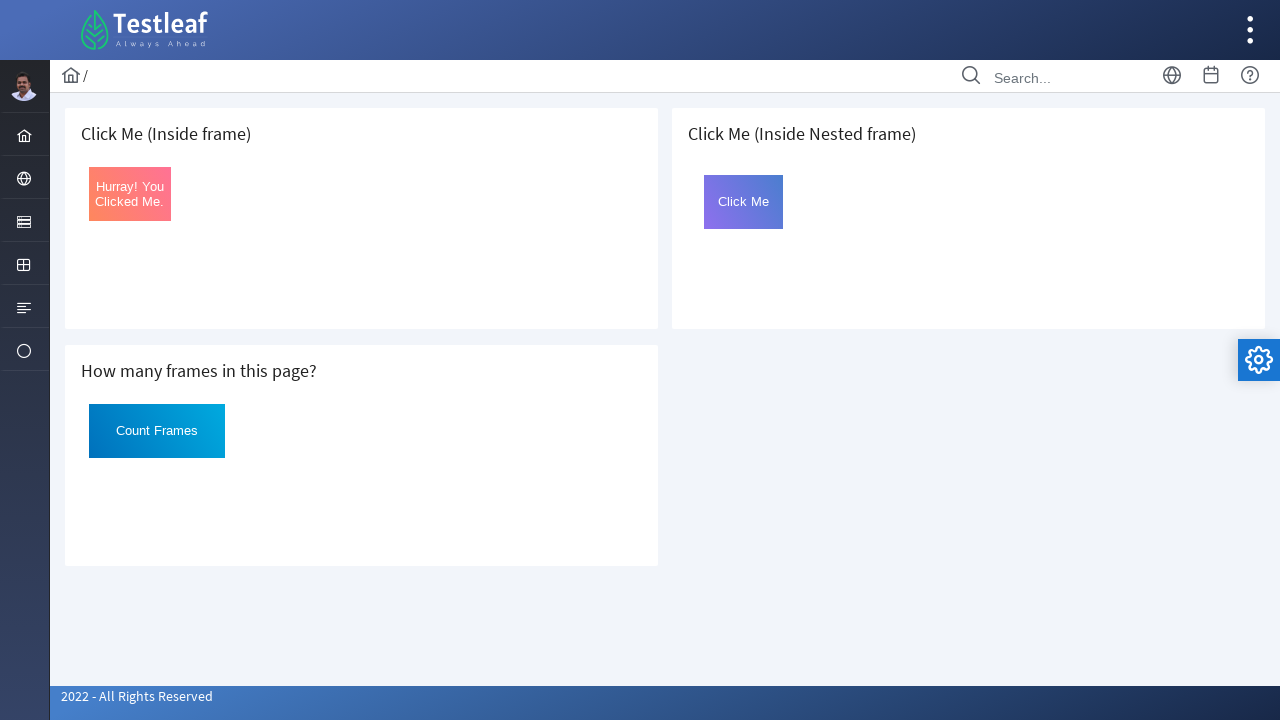

Retrieved success message text from first frame button
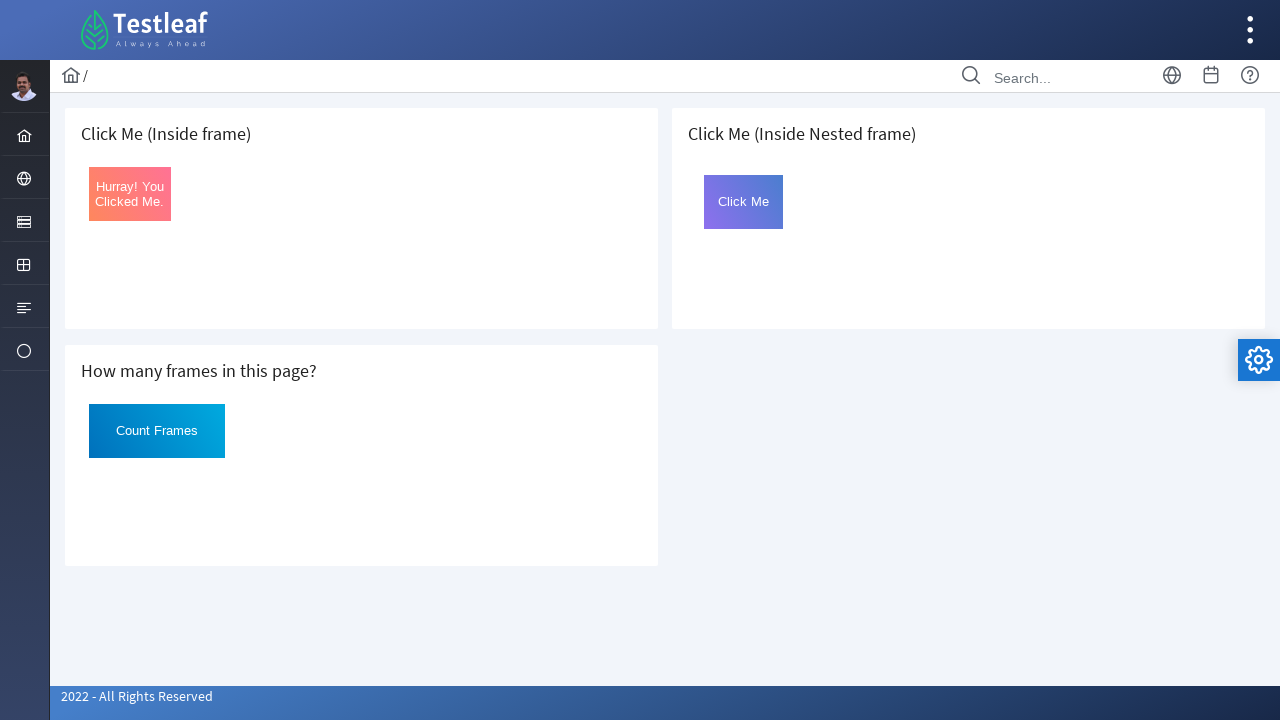

Located third iframe for nested frame test
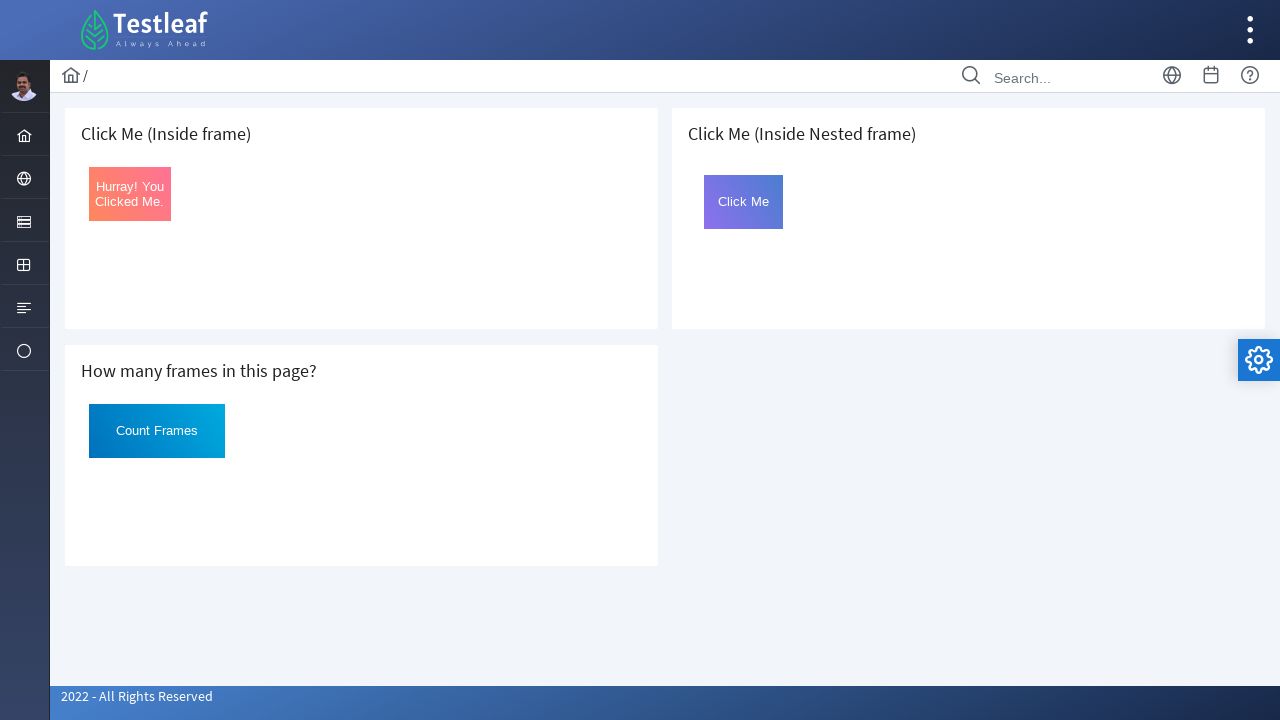

Located nested frame within third iframe
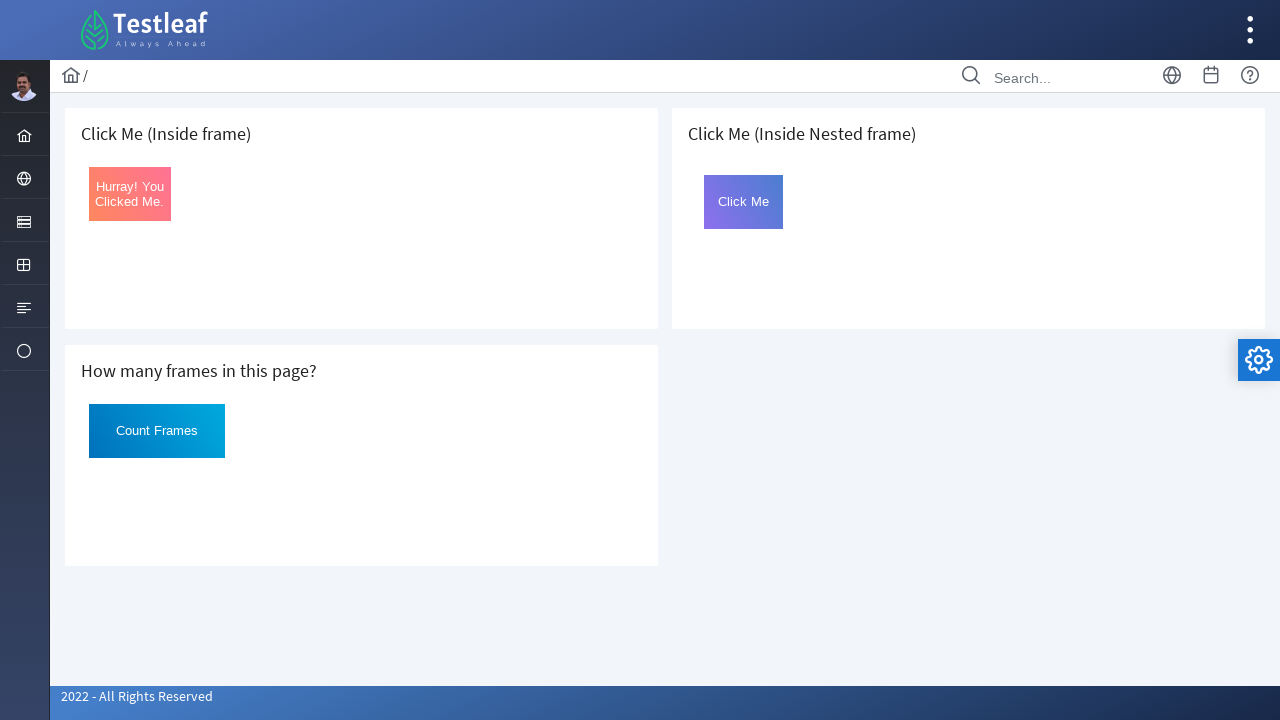

Clicked button in nested frame at (744, 202) on iframe >> nth=2 >> internal:control=enter-frame >> iframe >> nth=0 >> internal:c
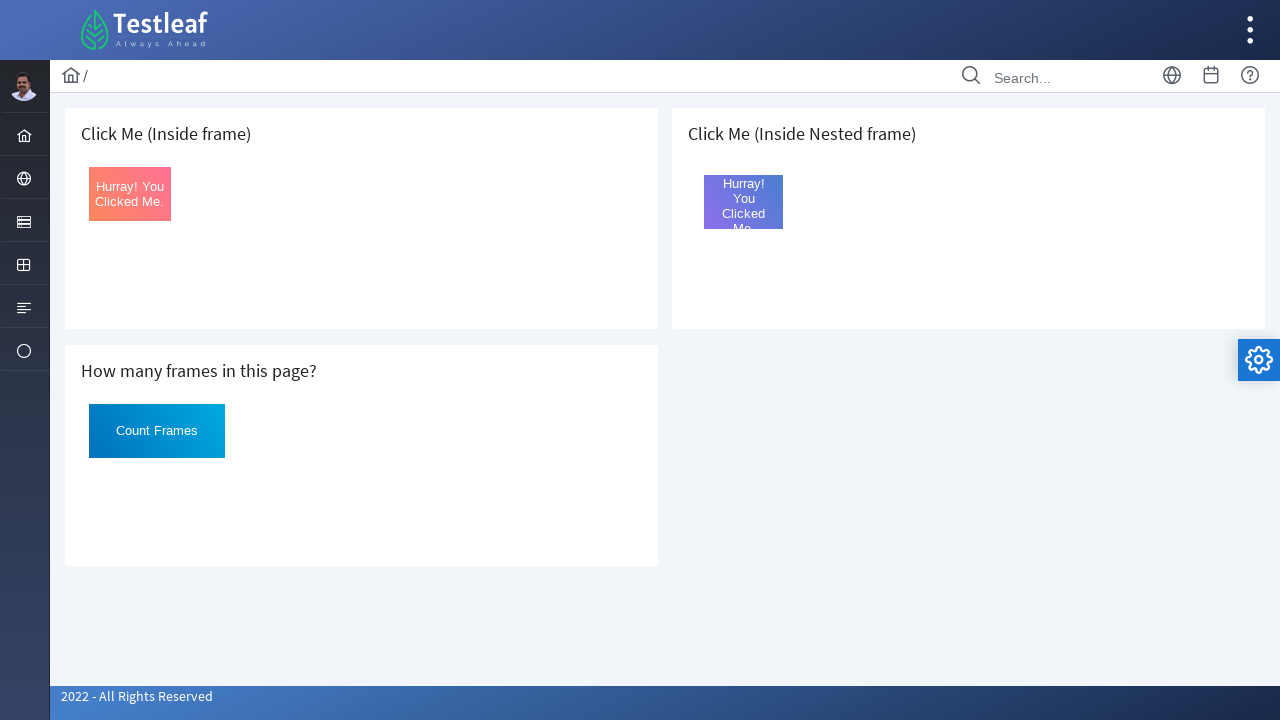

Retrieved success message text from nested frame button
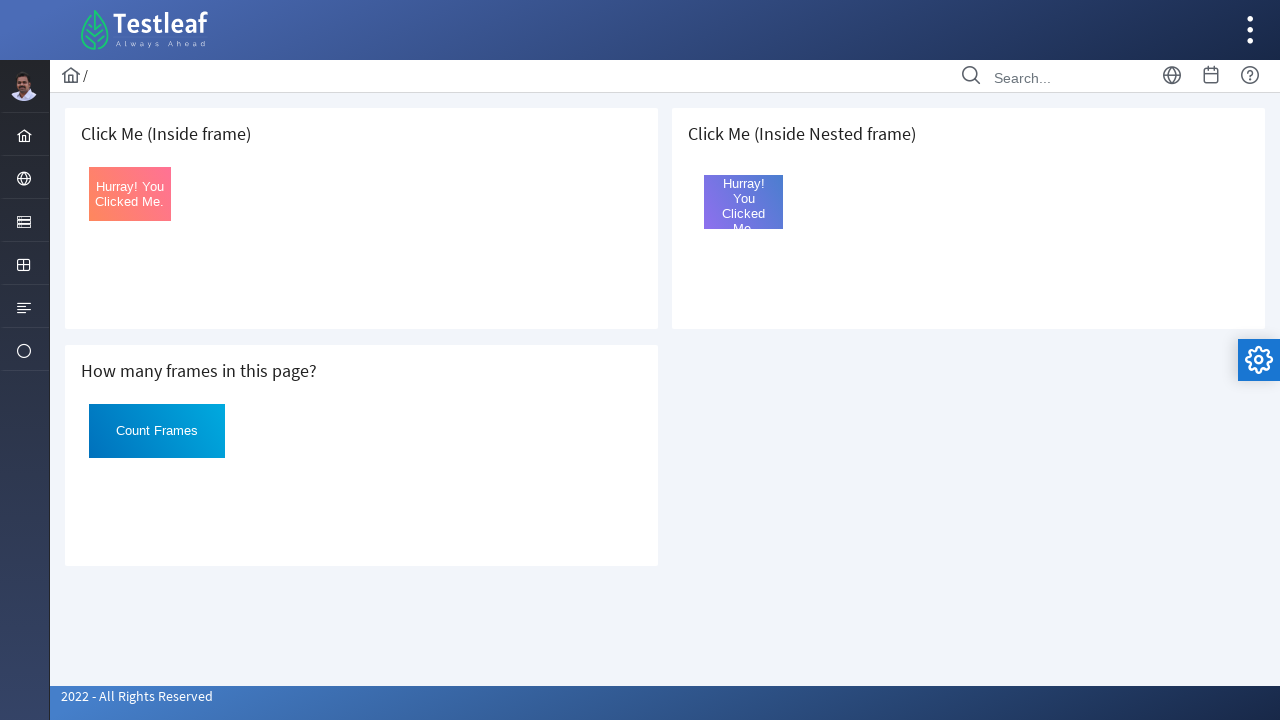

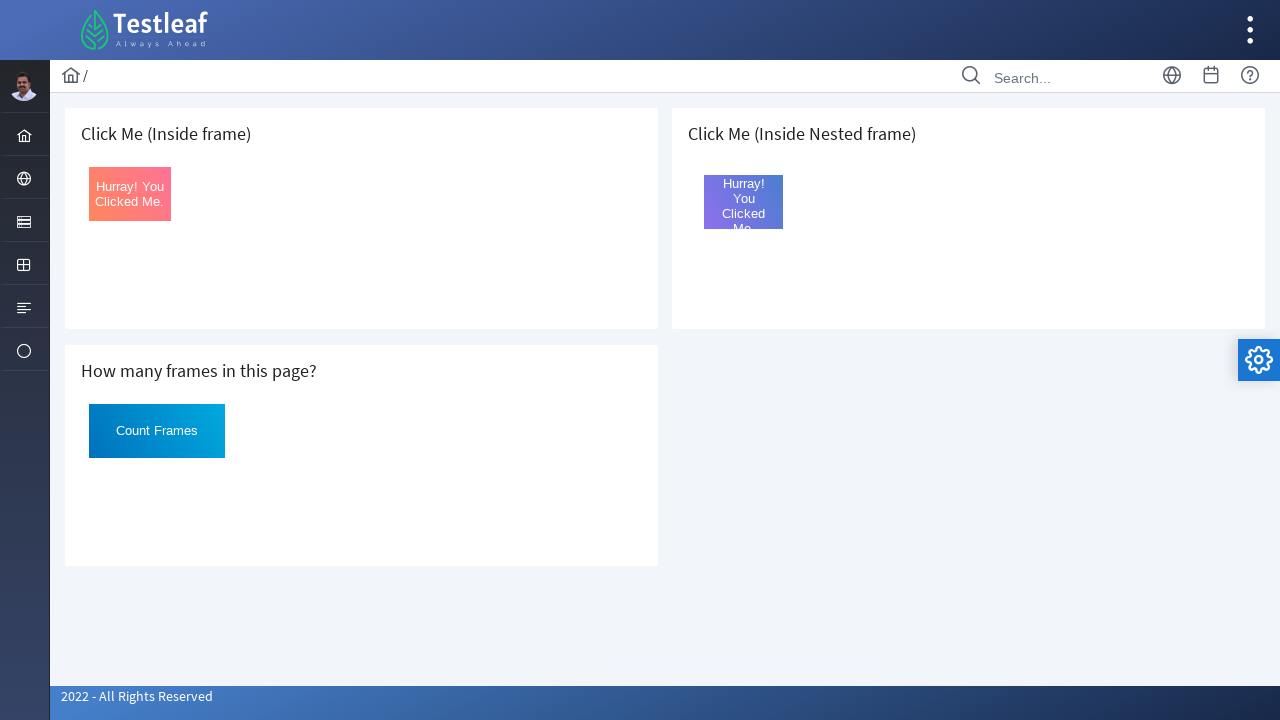